Tests dynamic loading where an element is rendered after clicking Start, verifies the element appears with "Hello World!" text

Starting URL: https://the-internet.herokuapp.com/dynamic_loading/2

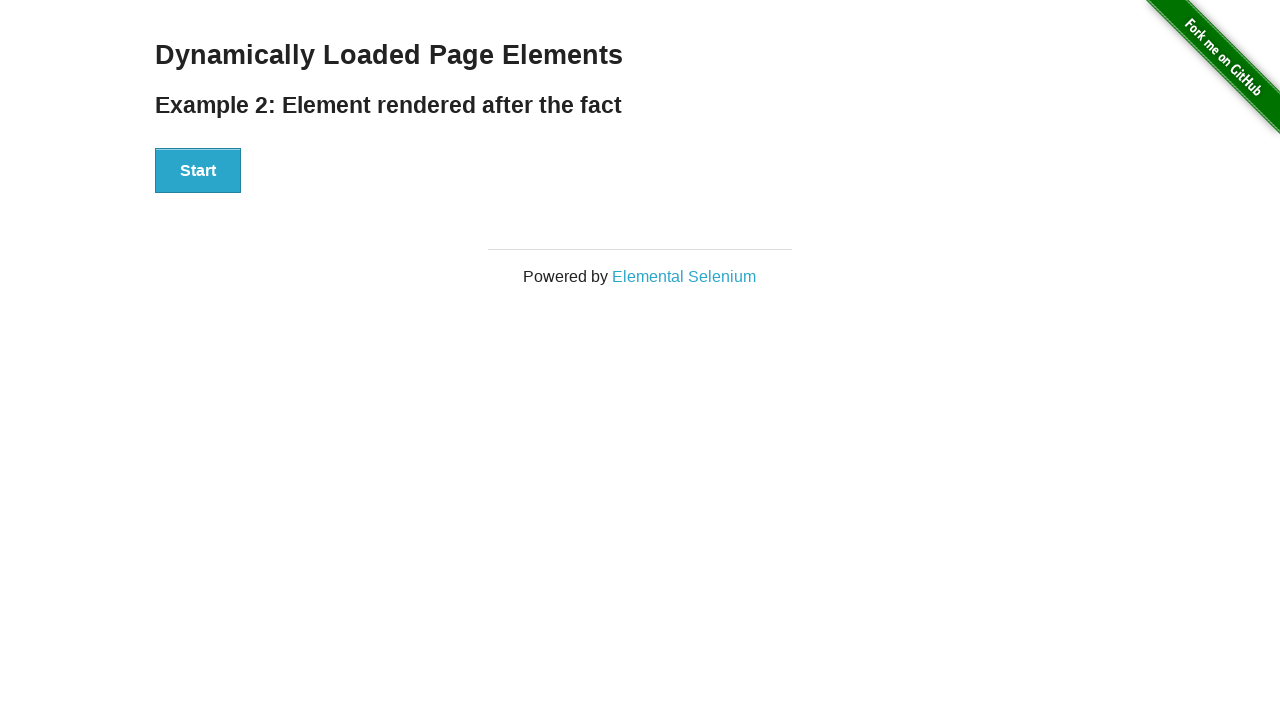

Clicked Start button to trigger dynamic loading at (198, 171) on xpath=//button[text()='Start']
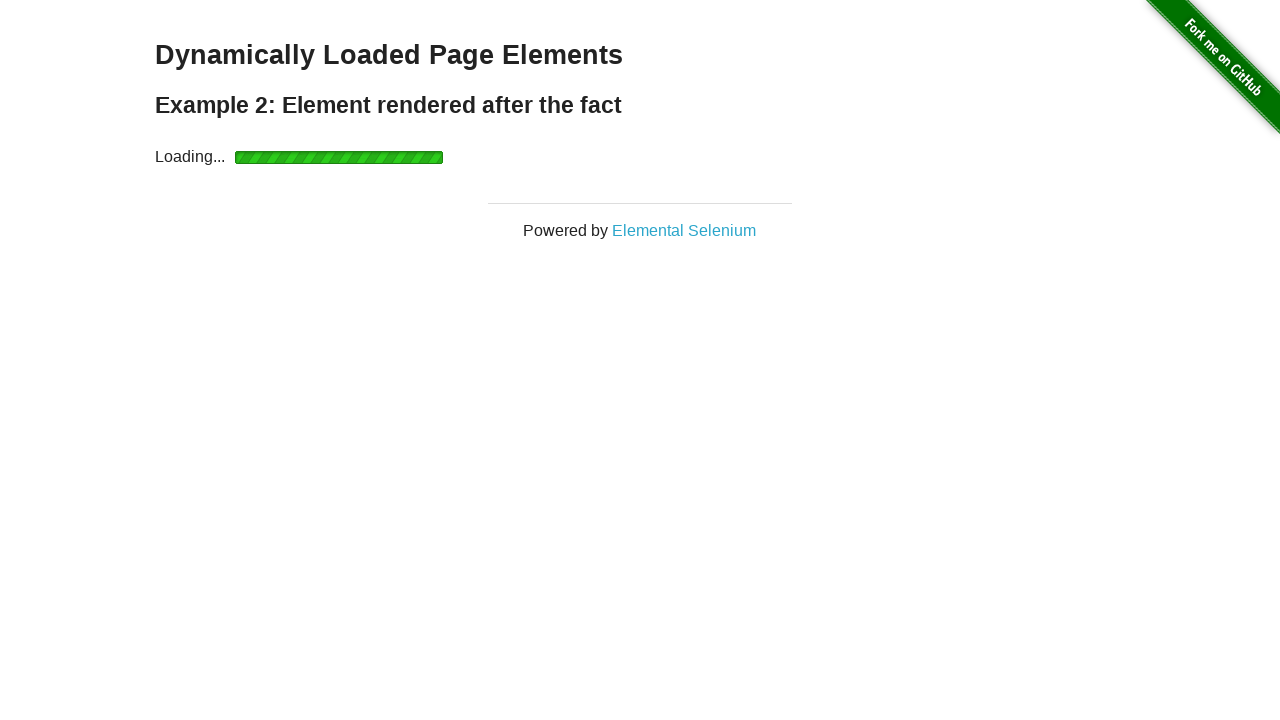

Waited for finish element to become visible
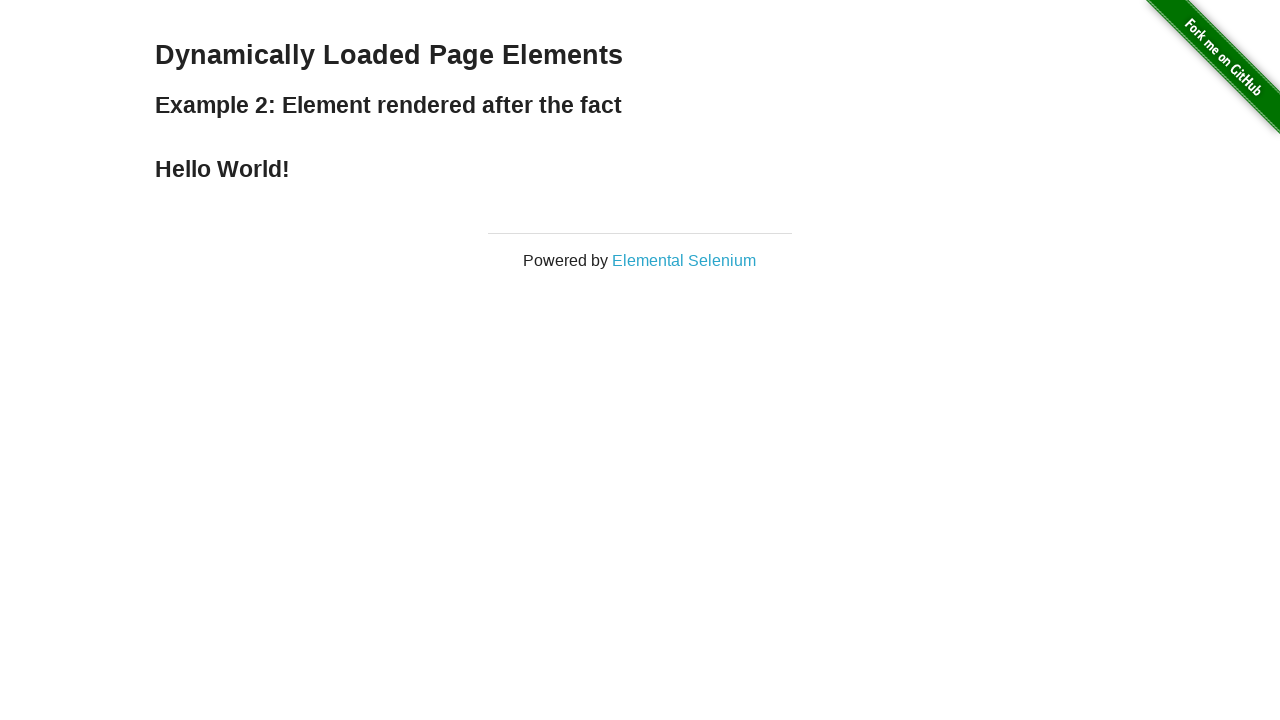

Verified 'Hello World!' text appears in the rendered element
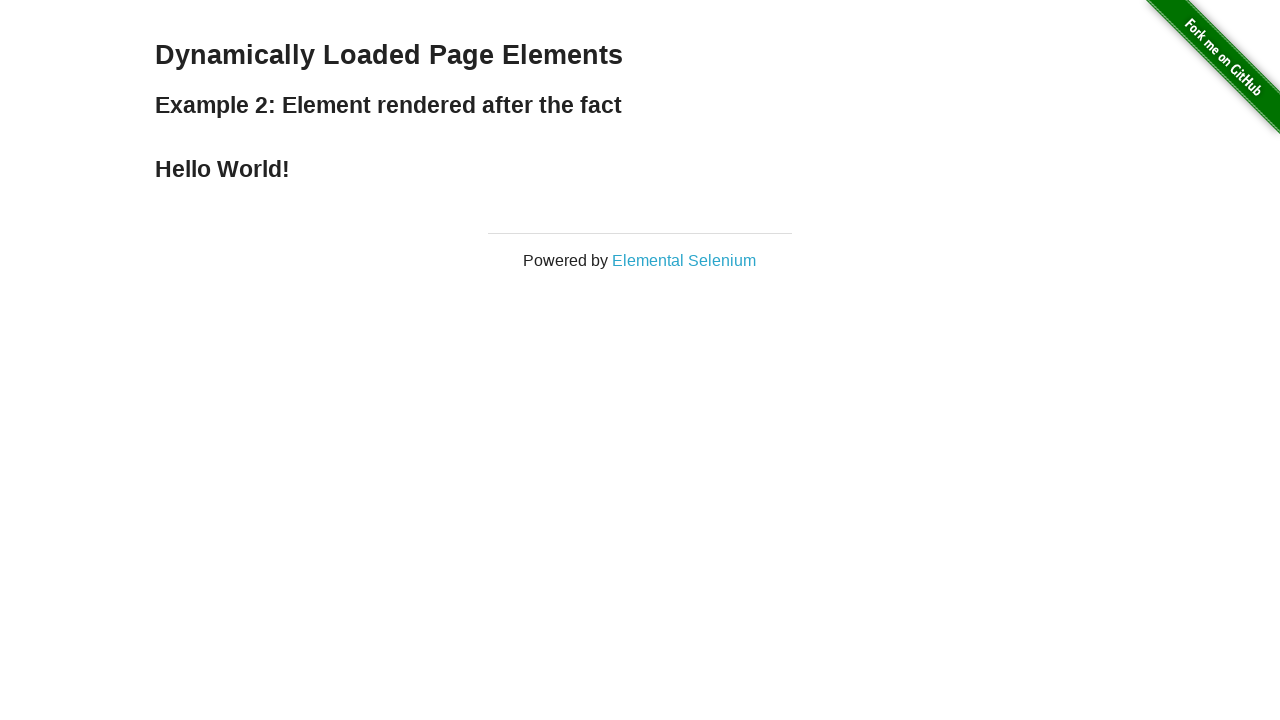

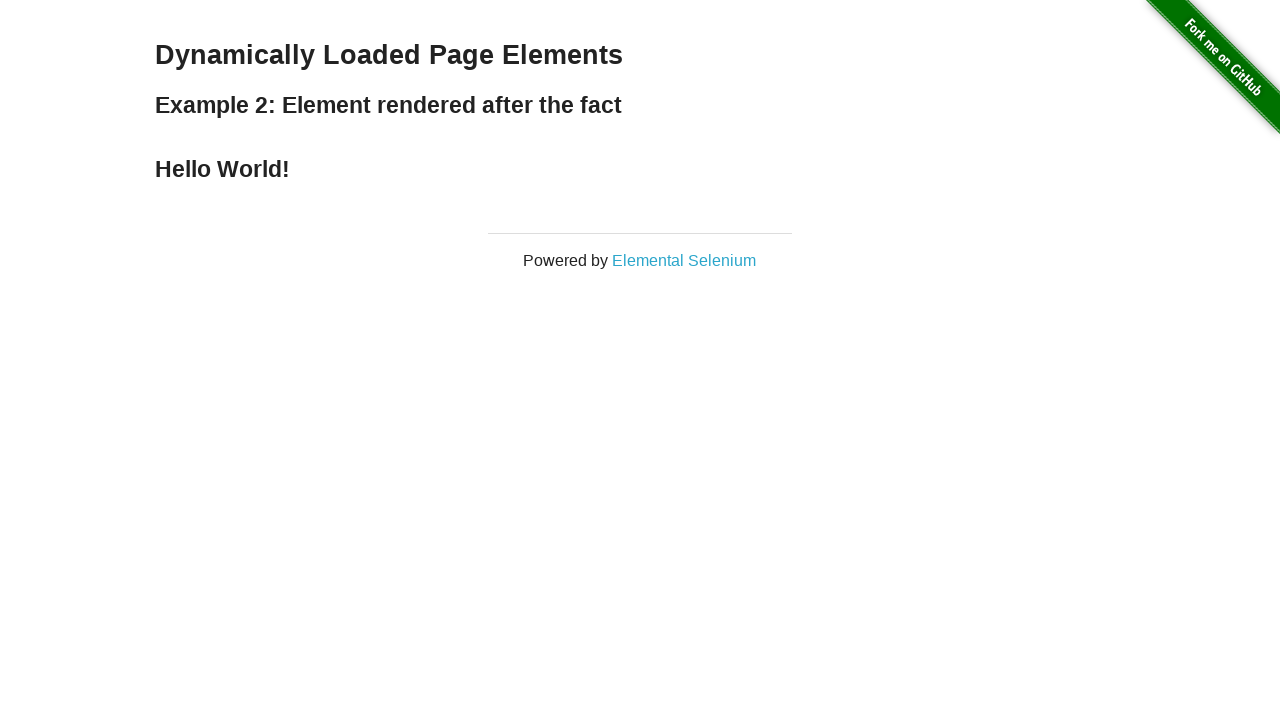